Navigates through multiple pages on the LambdaTest website including the visual regression testing page, pricing page, and blog page to verify they load correctly.

Starting URL: https://www.lambdatest.com/visual-regression-testing

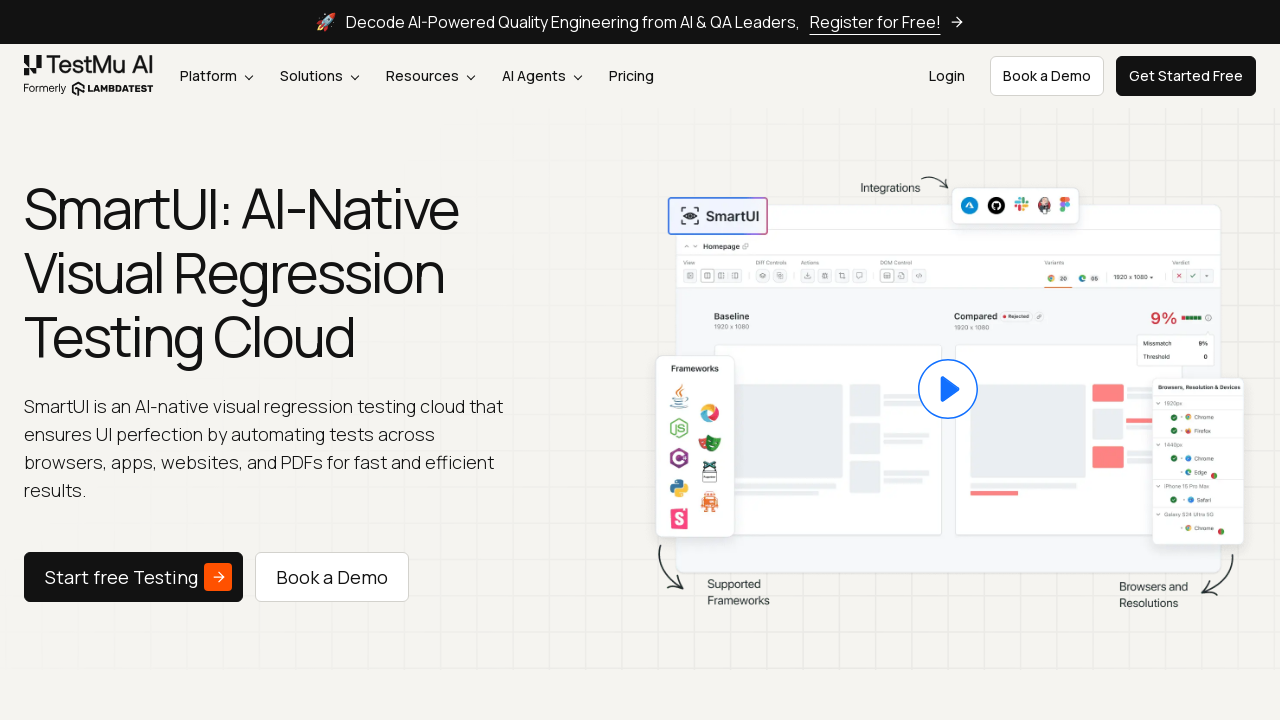

Visual regression testing page loaded with networkidle state
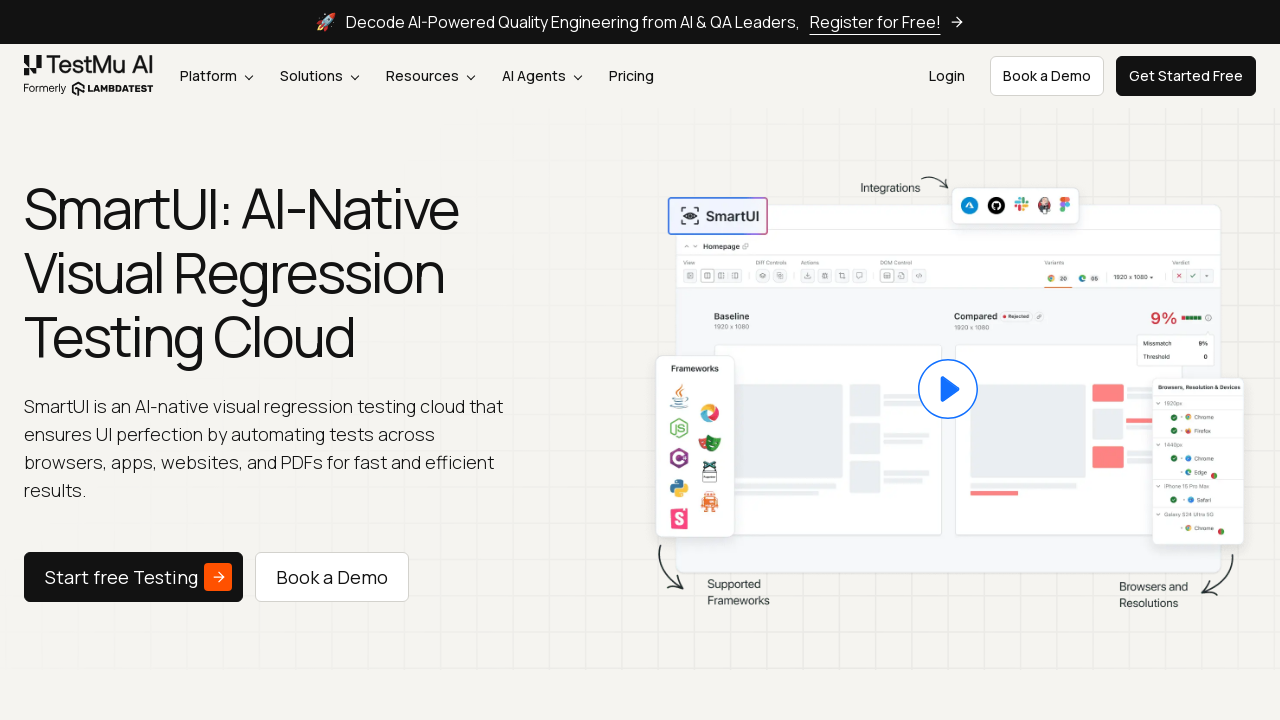

Navigated to pricing page
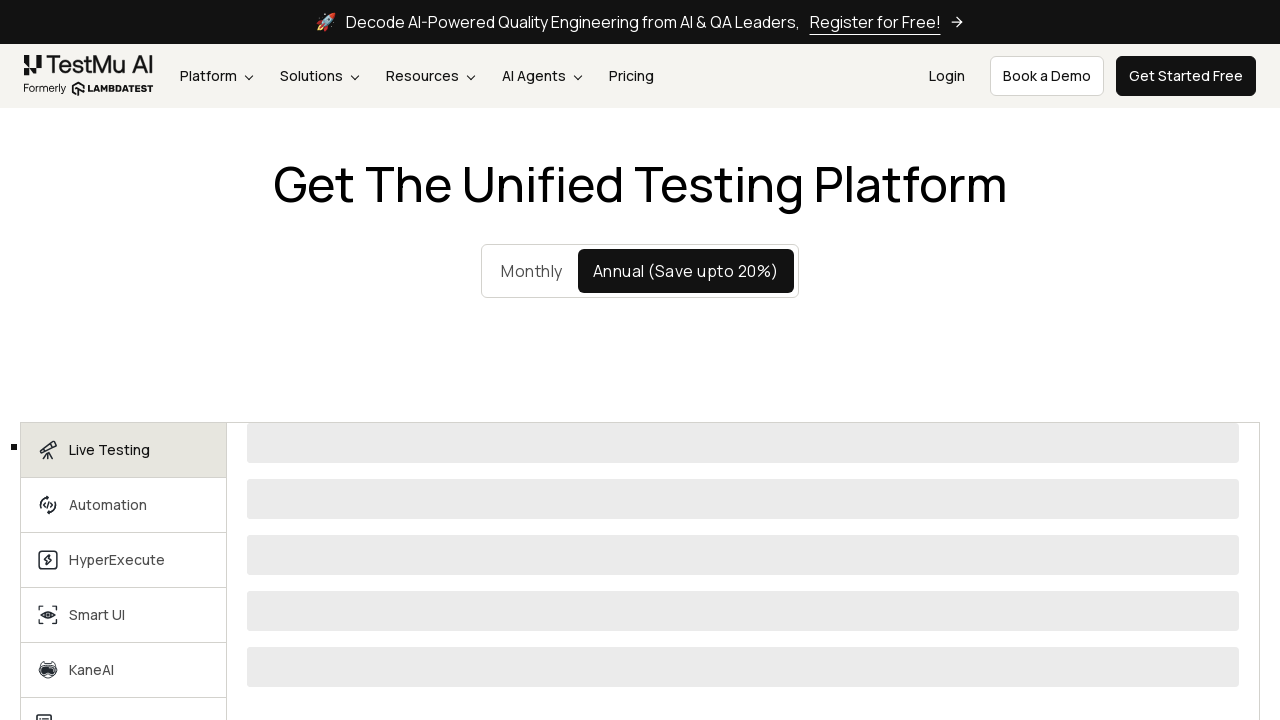

Pricing page loaded with networkidle state
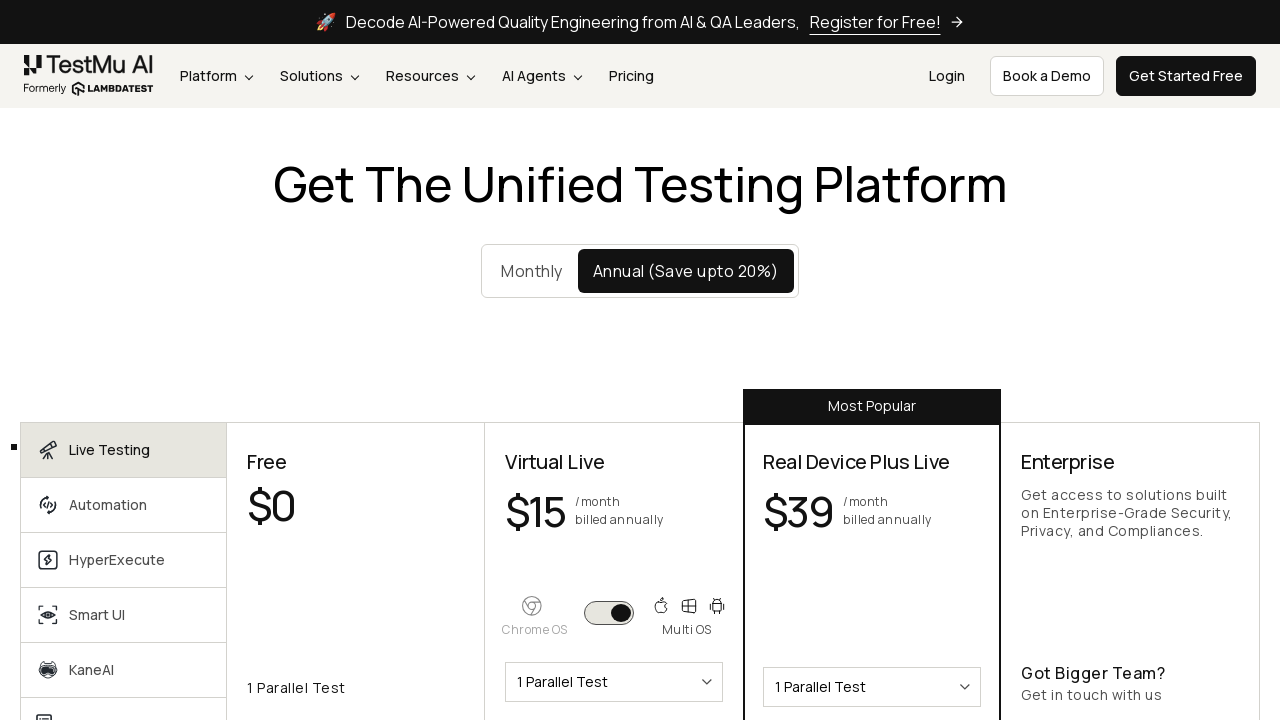

Navigated to blog page
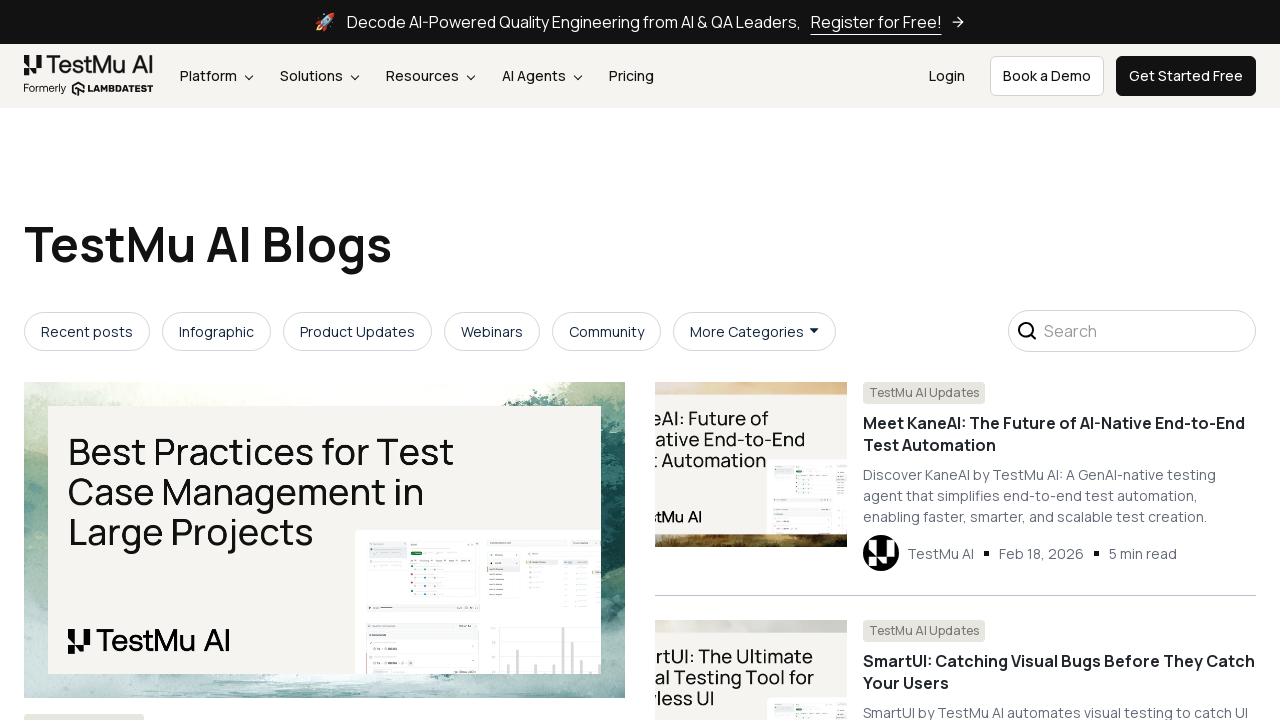

Blog page loaded with networkidle state
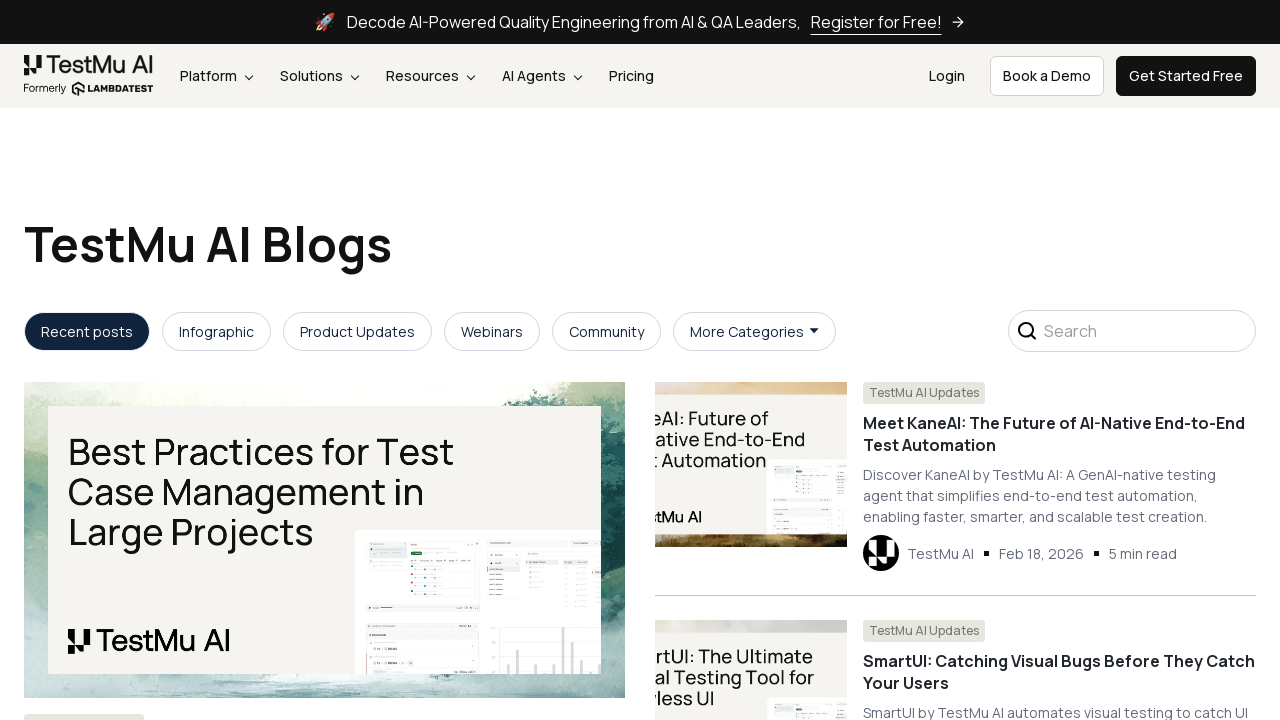

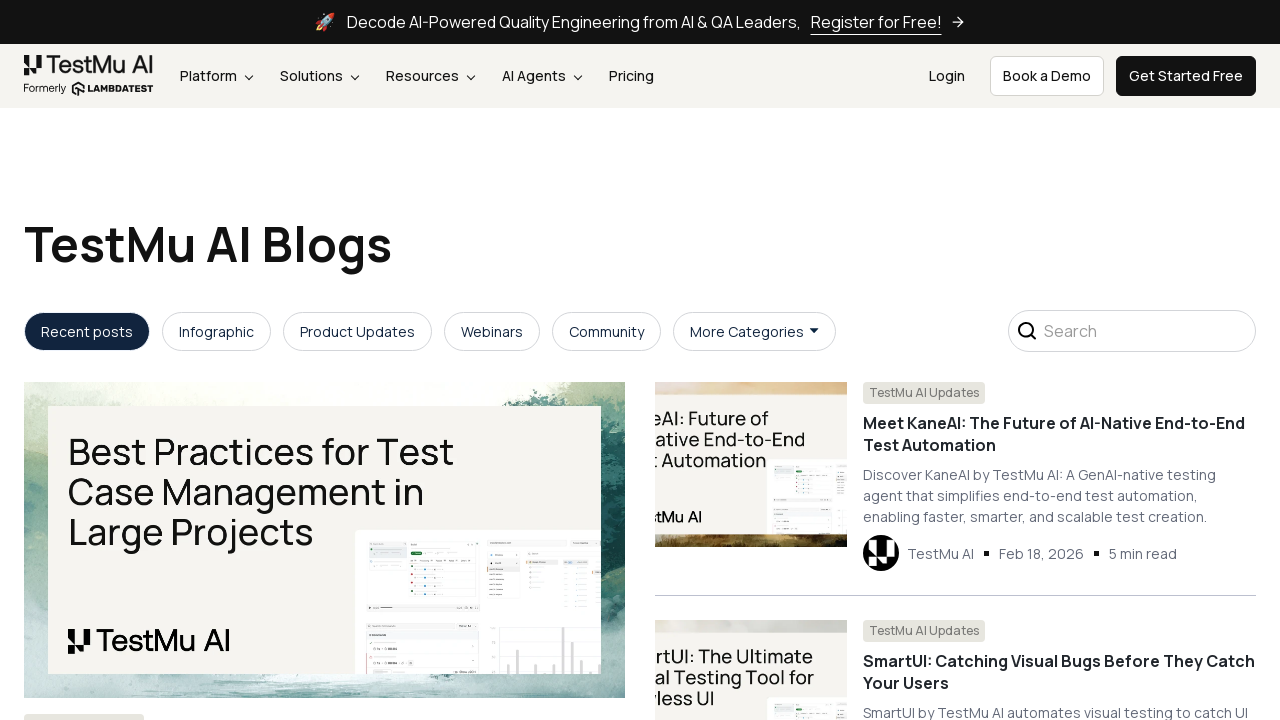